Tests opening a new window/tab by clicking a link with target="_blank" and captures window handles

Starting URL: https://demo.automationtesting.in/Windows.html

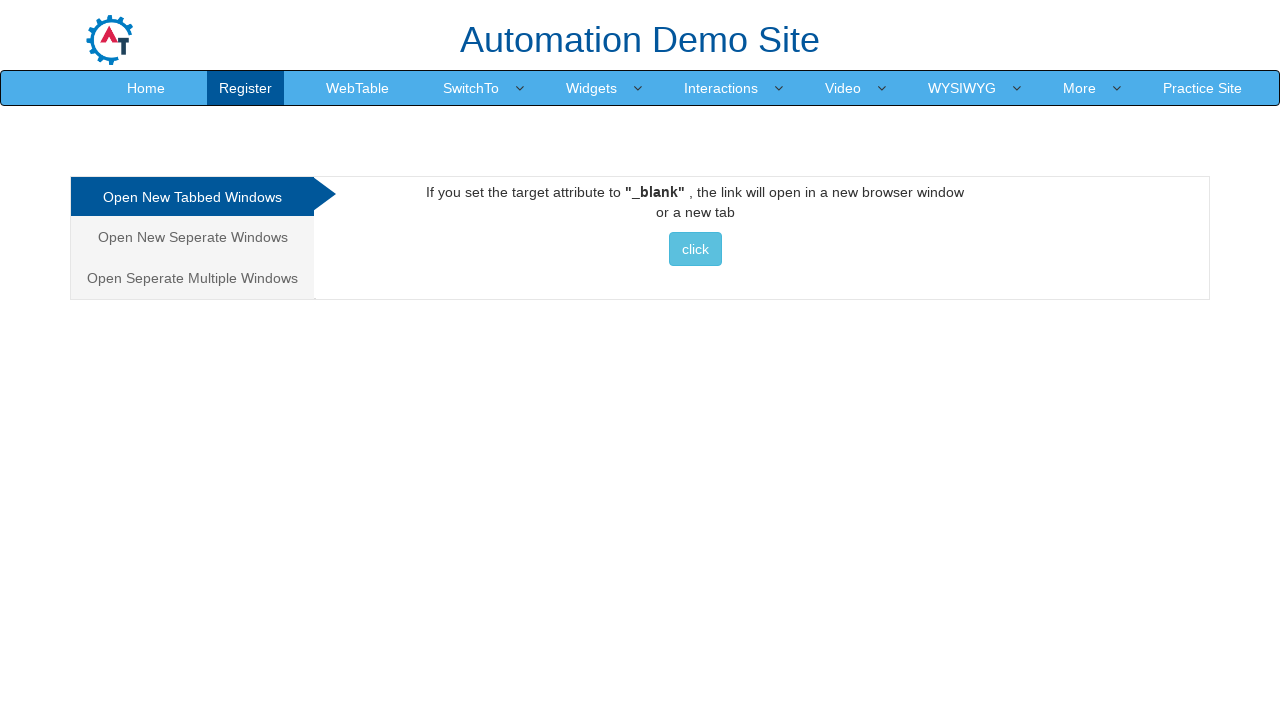

Stored current page context
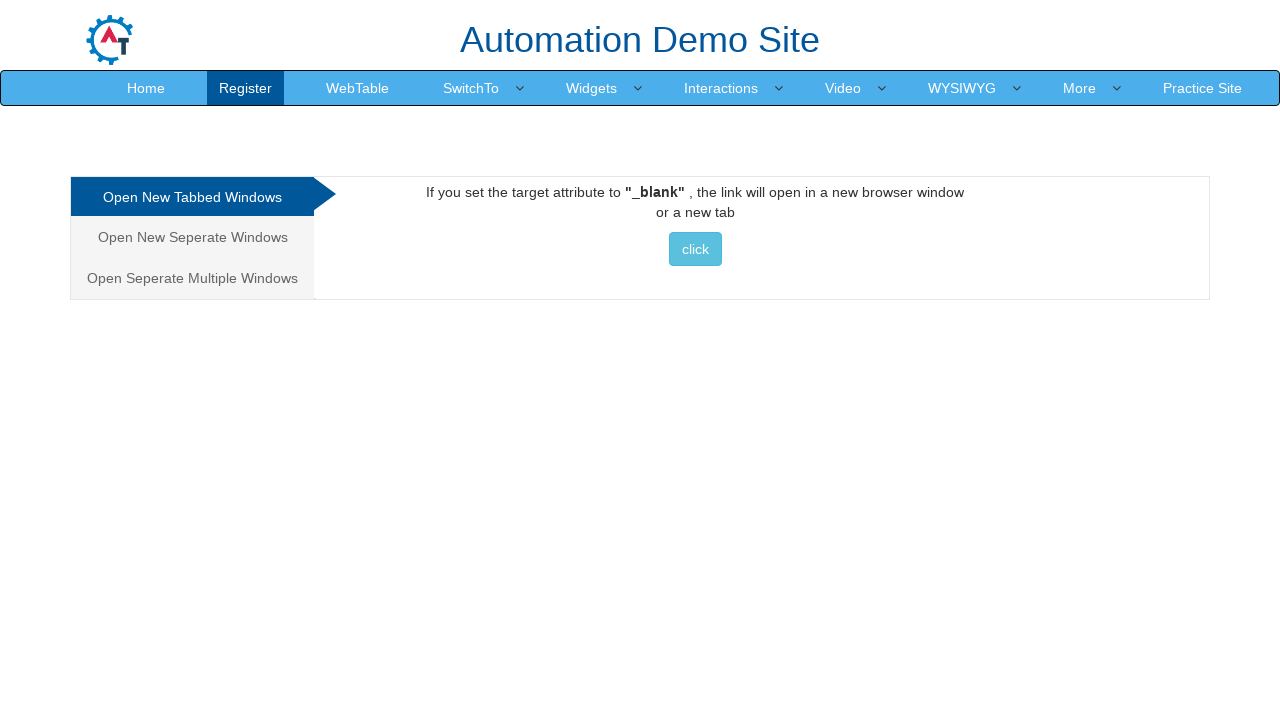

Clicked link with target='_blank' and new page/tab opened at (695, 249) on xpath=//a[@target='_blank']
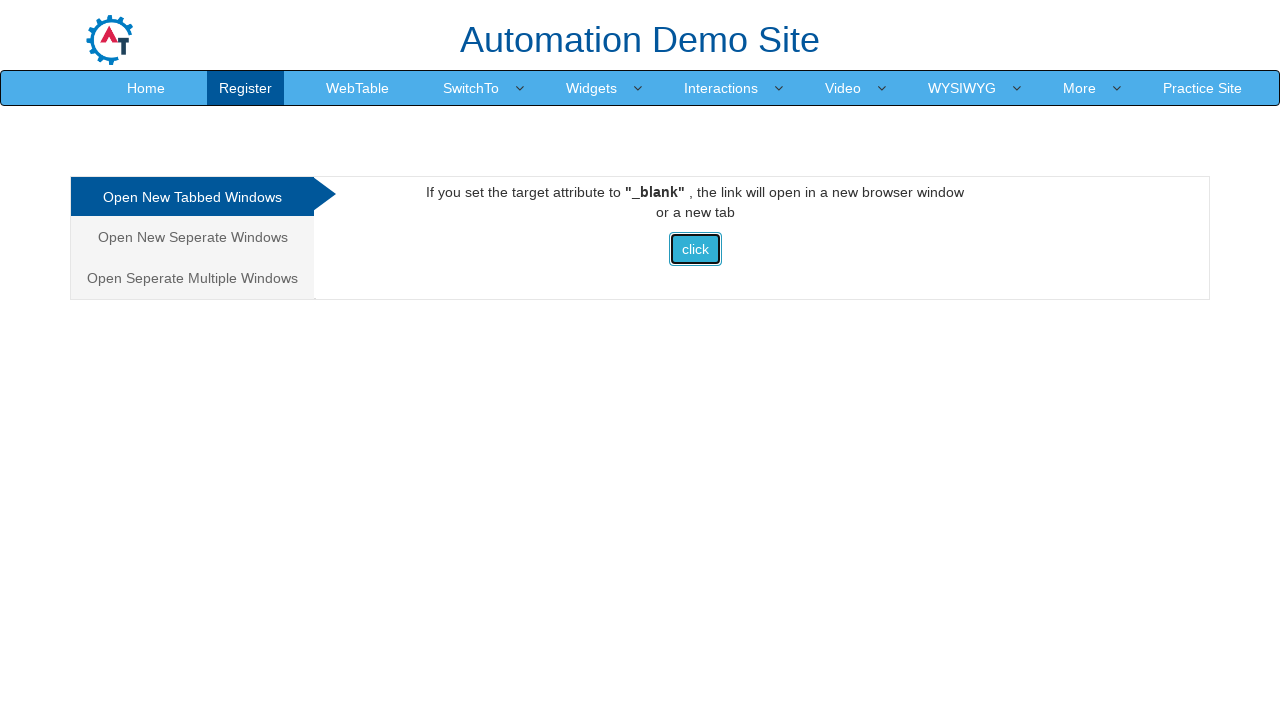

Captured new page/tab object
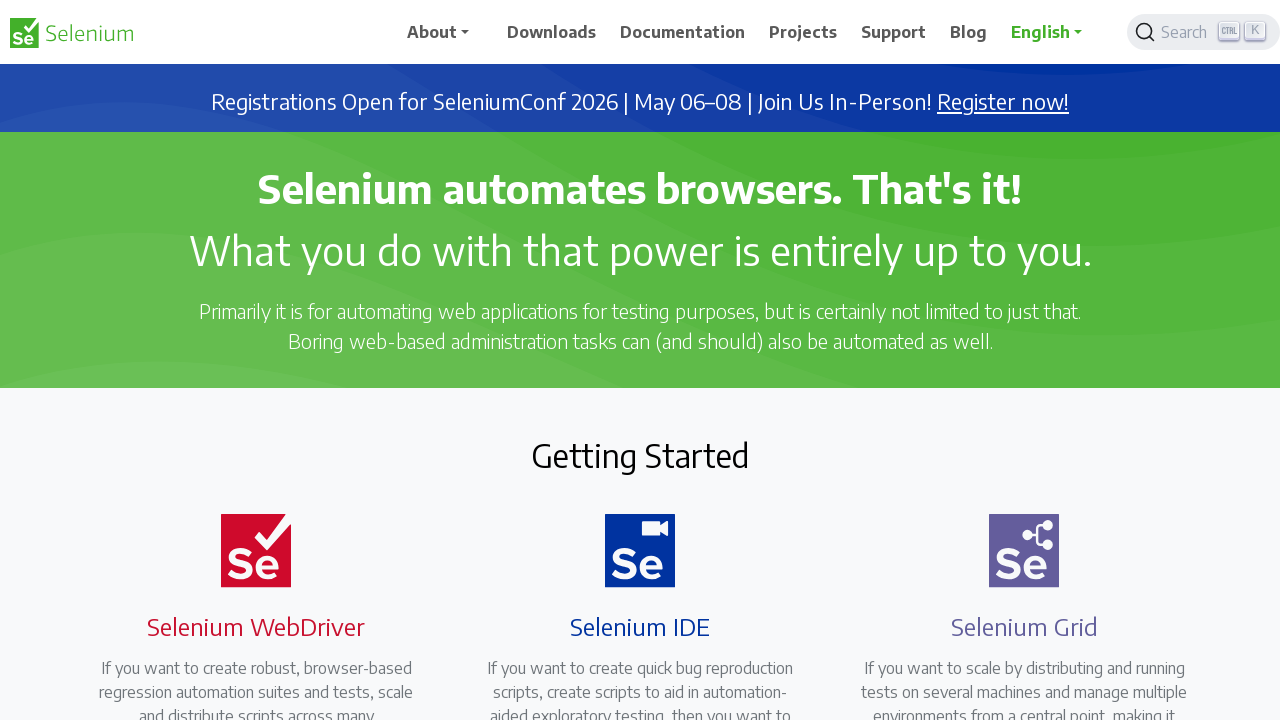

Retrieved new page title: Selenium
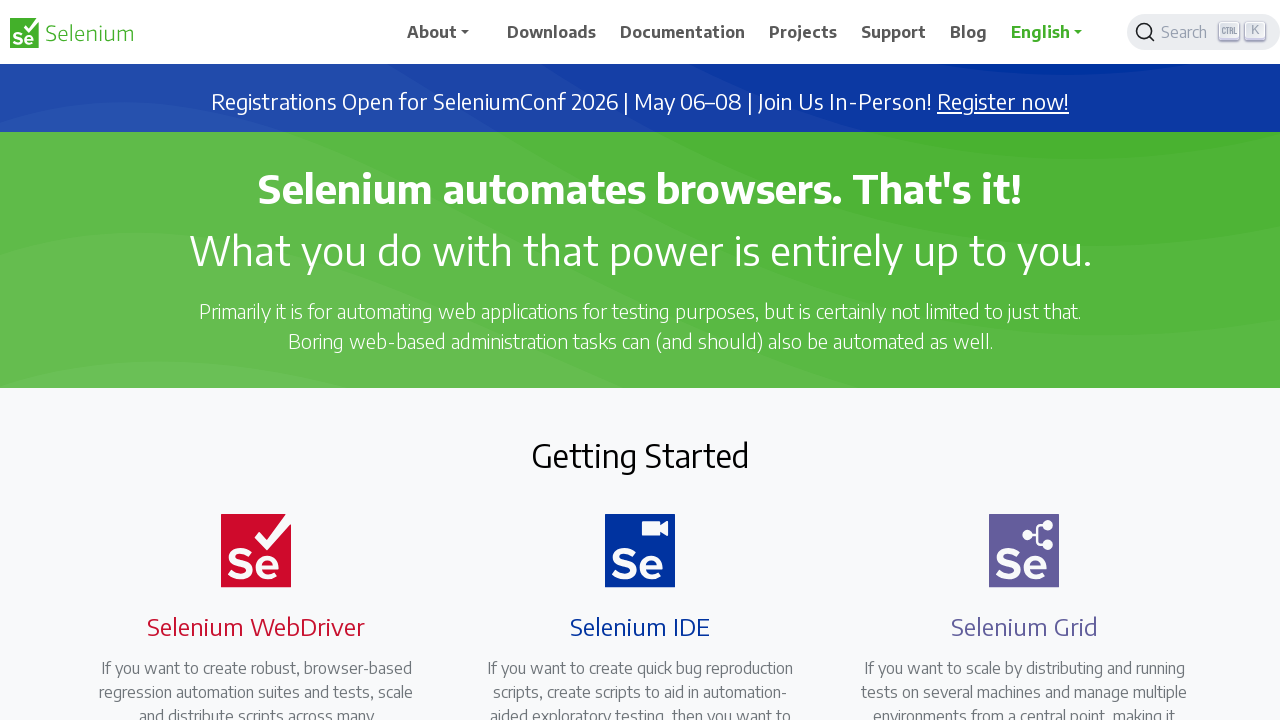

Printed new page title: Selenium
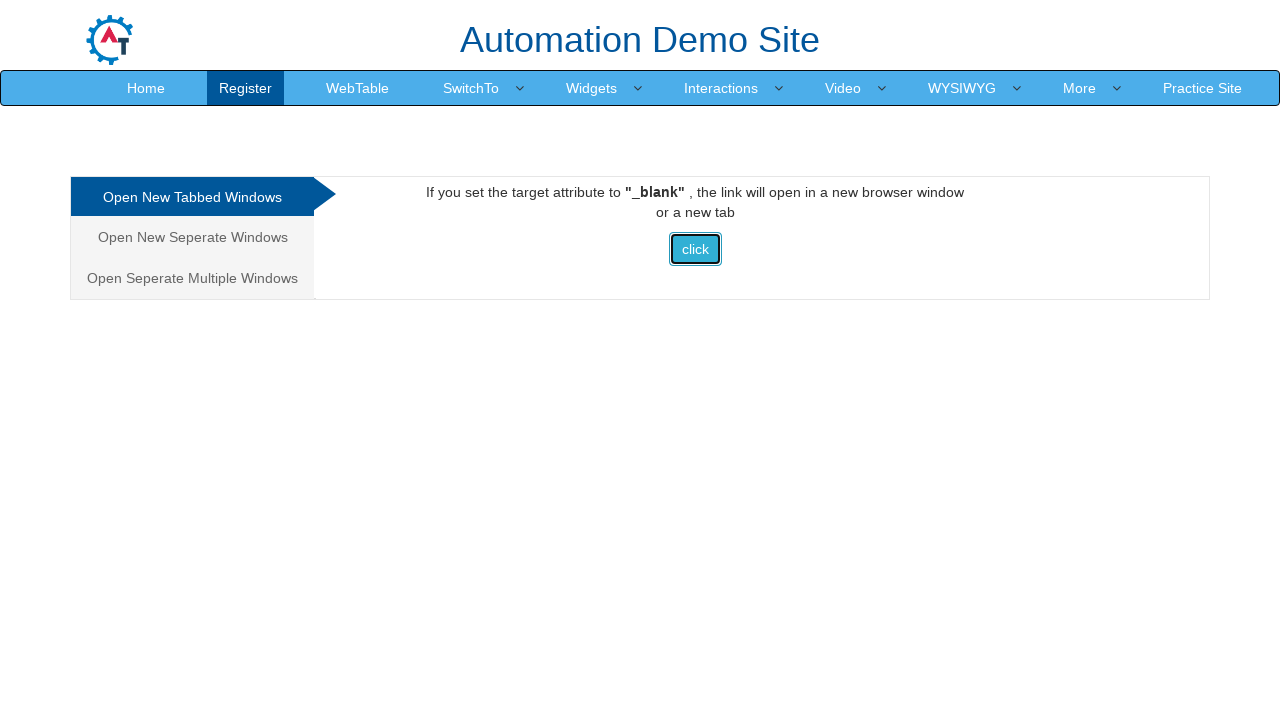

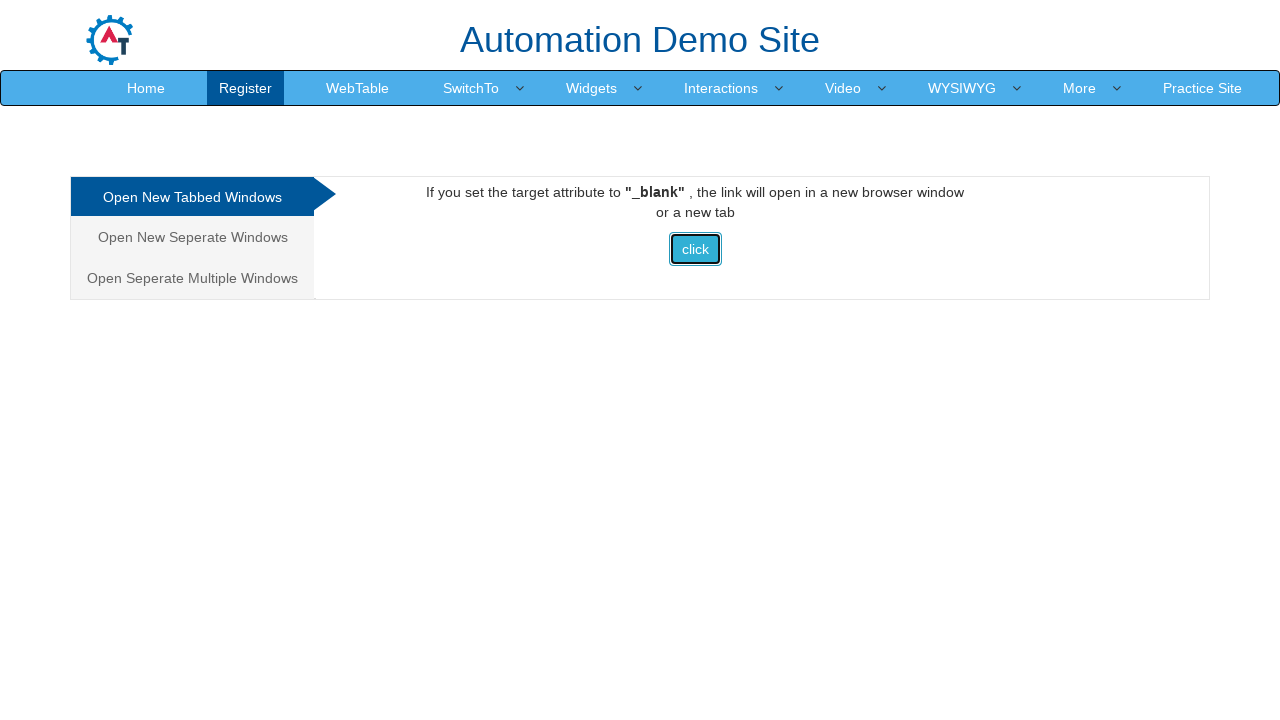